Gets attribute value from treasure element, solves math problem and submits form

Starting URL: http://suninjuly.github.io/get_attribute.html

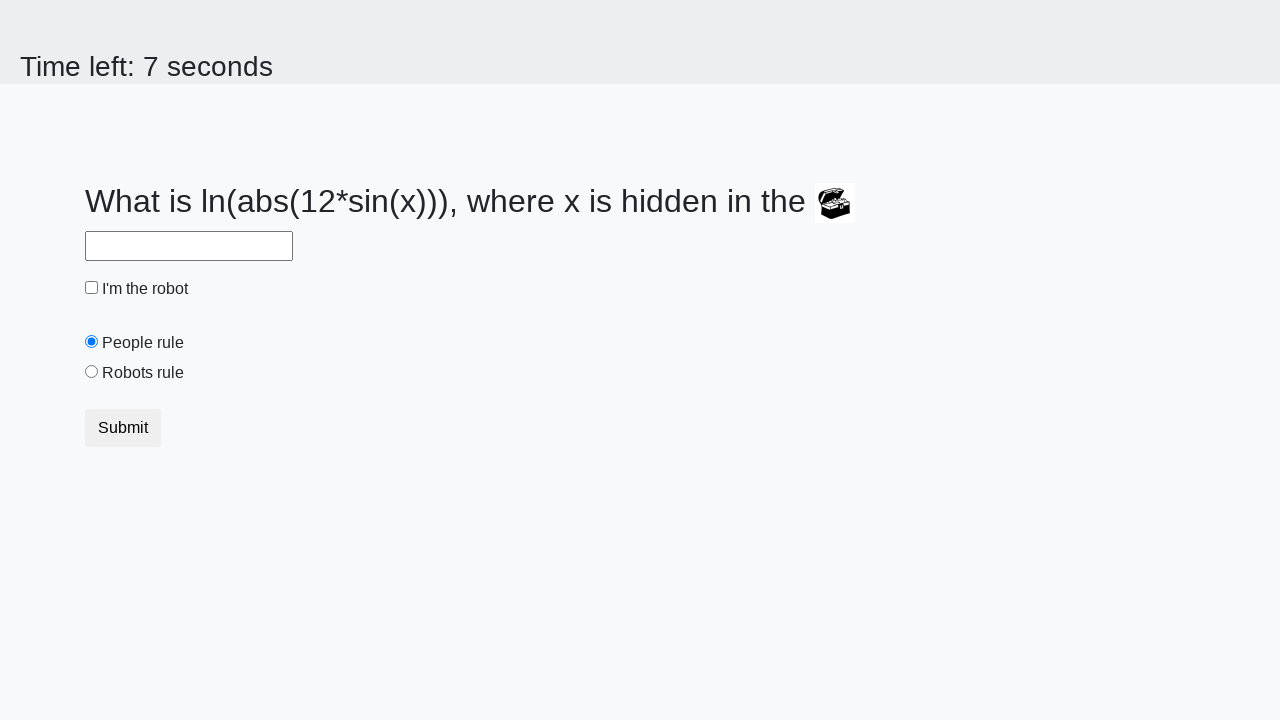

Retrieved 'valuex' attribute from treasure element
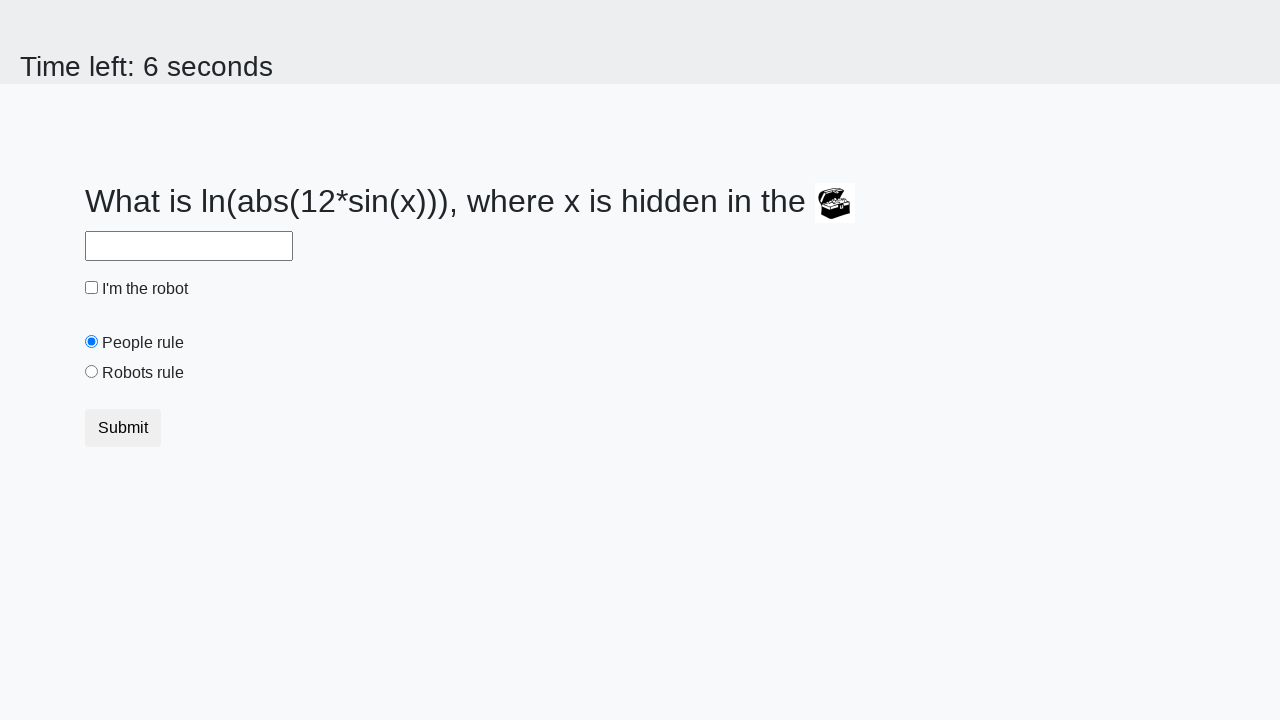

Filled answer field with calculated math result on #answer
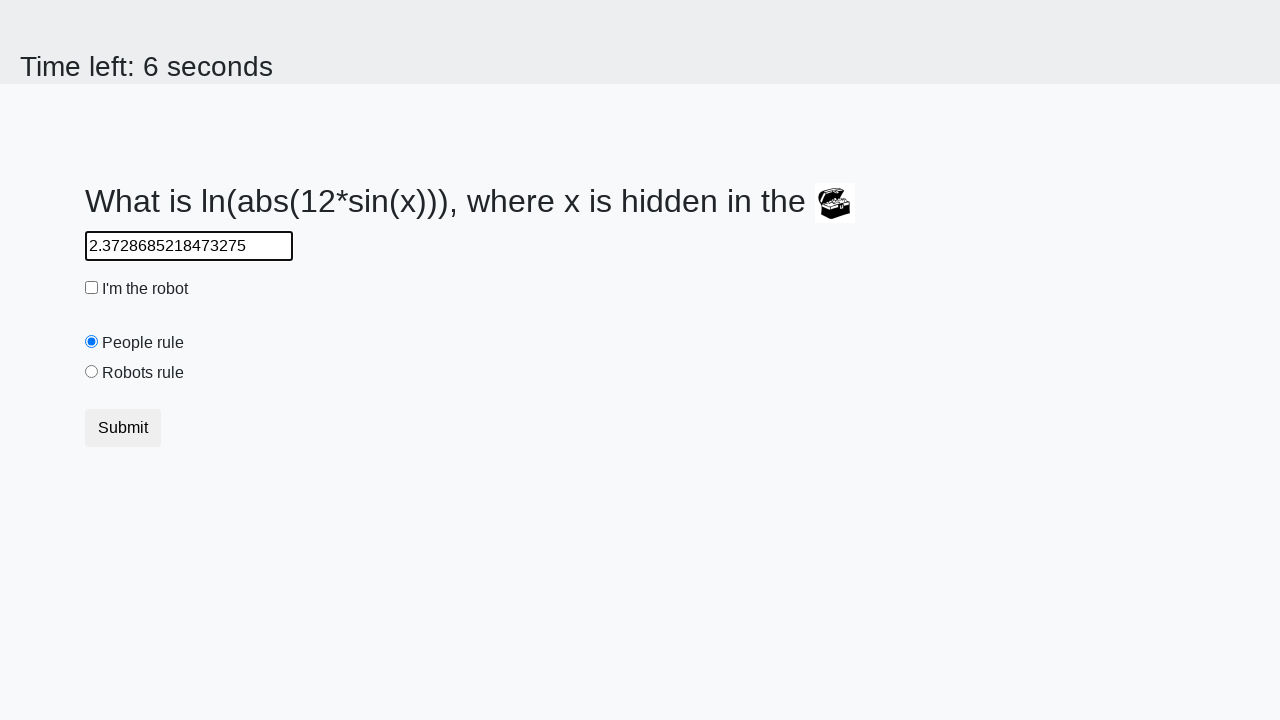

Clicked robot checkbox at (92, 288) on #robotCheckbox
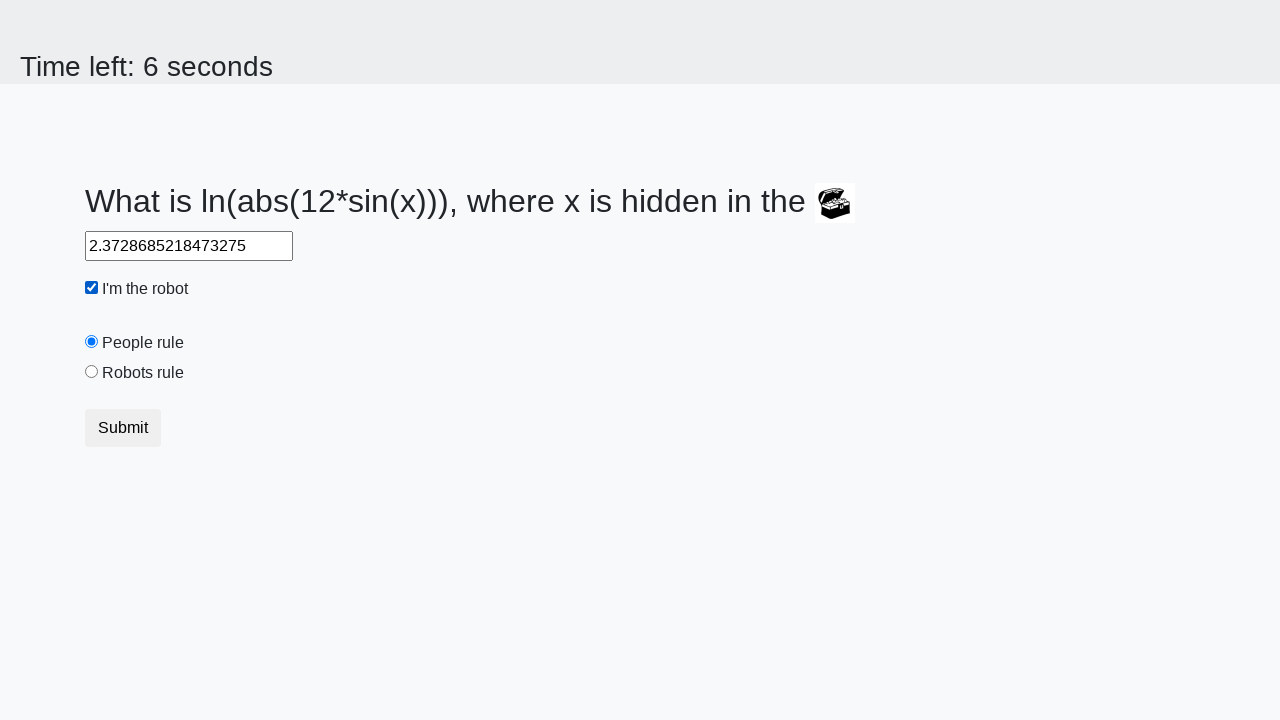

Selected robots rule radio button at (92, 372) on #robotsRule
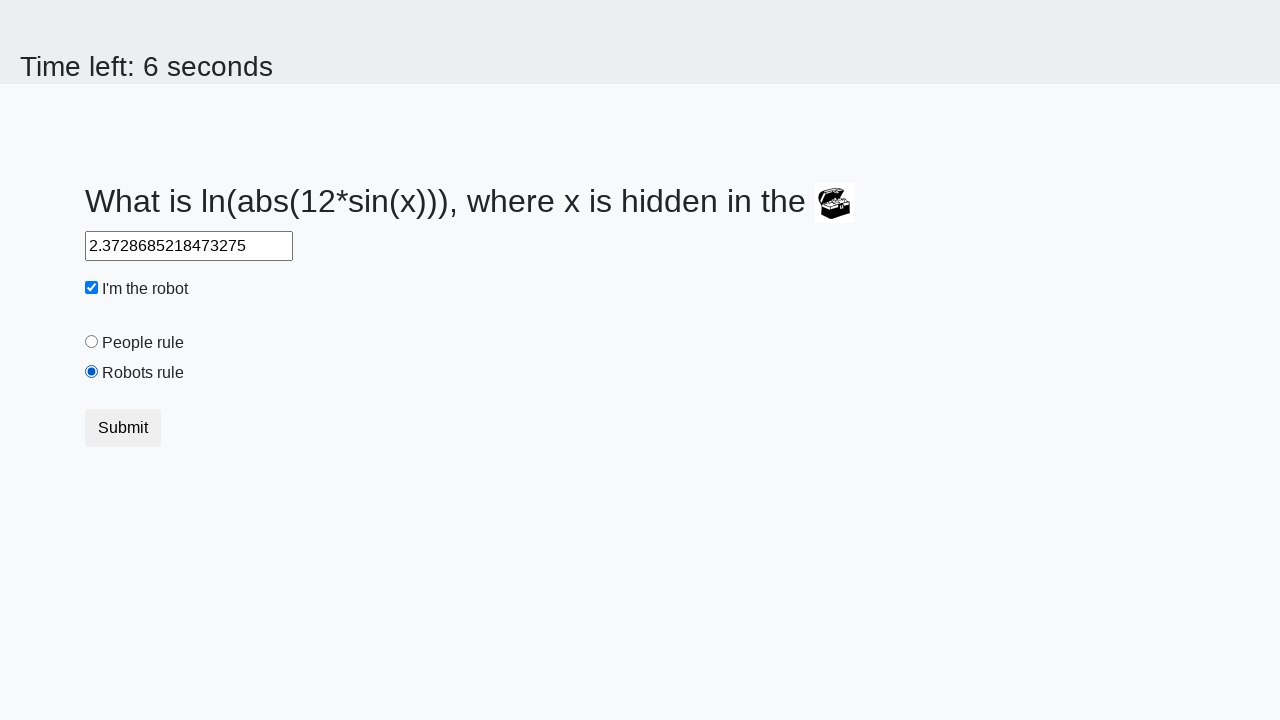

Clicked submit button to submit form at (123, 428) on button
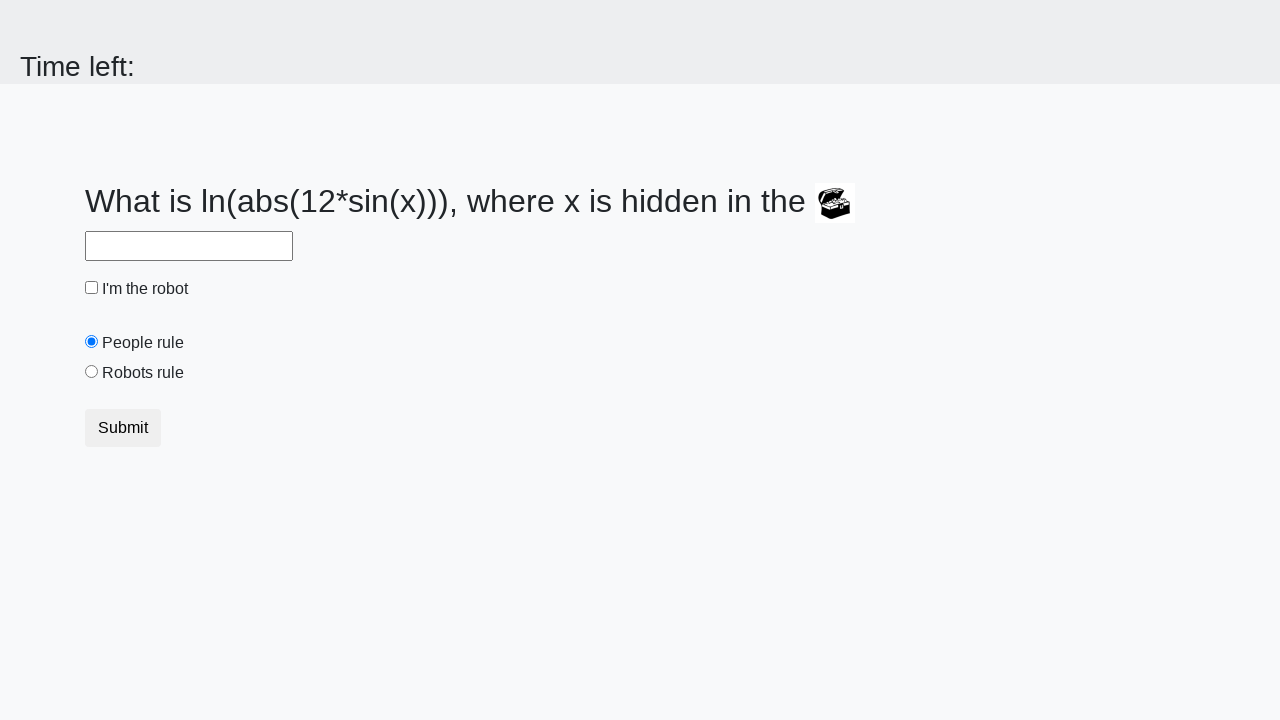

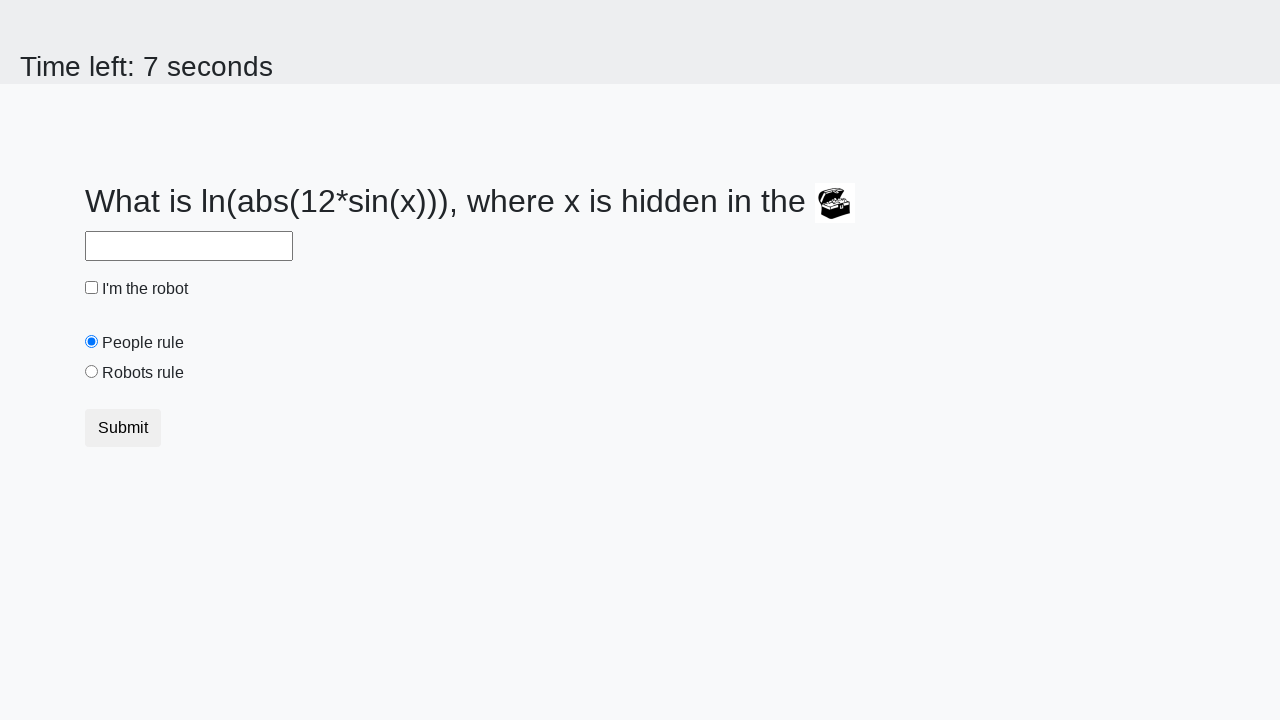